Tests file upload functionality by selecting a file and verifying successful upload message

Starting URL: https://the-internet.herokuapp.com/upload

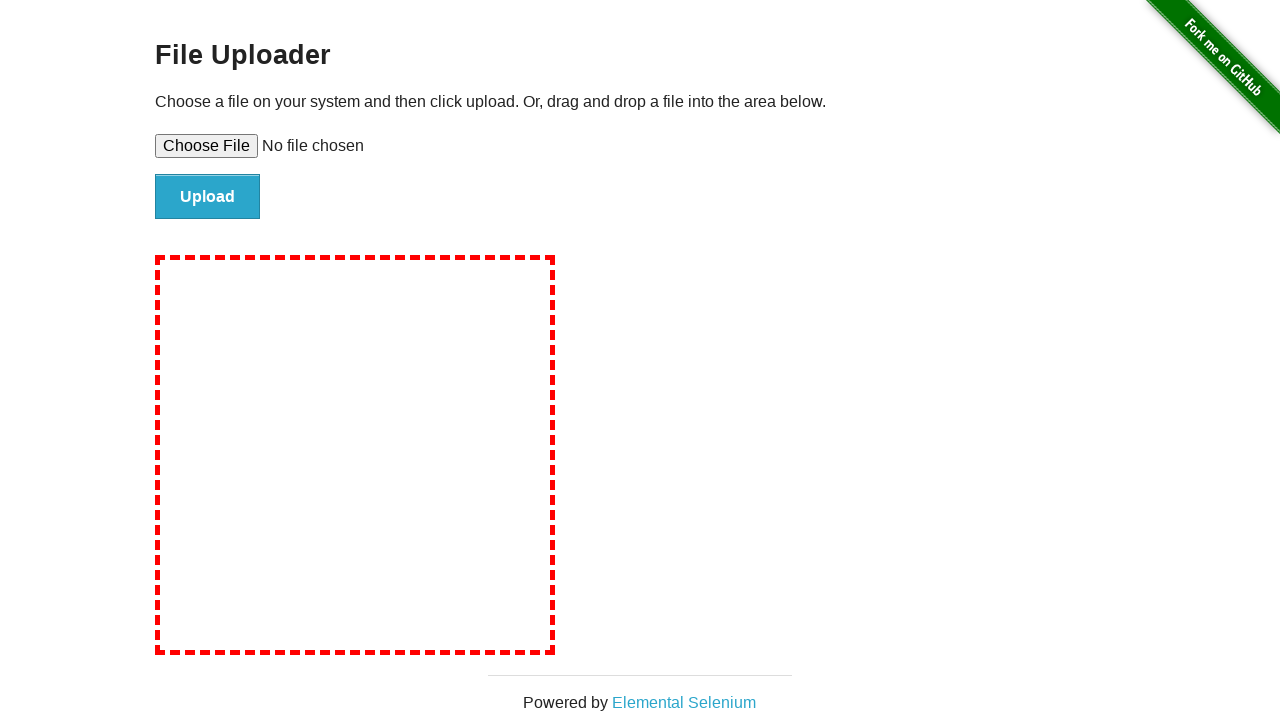

Located file upload input element
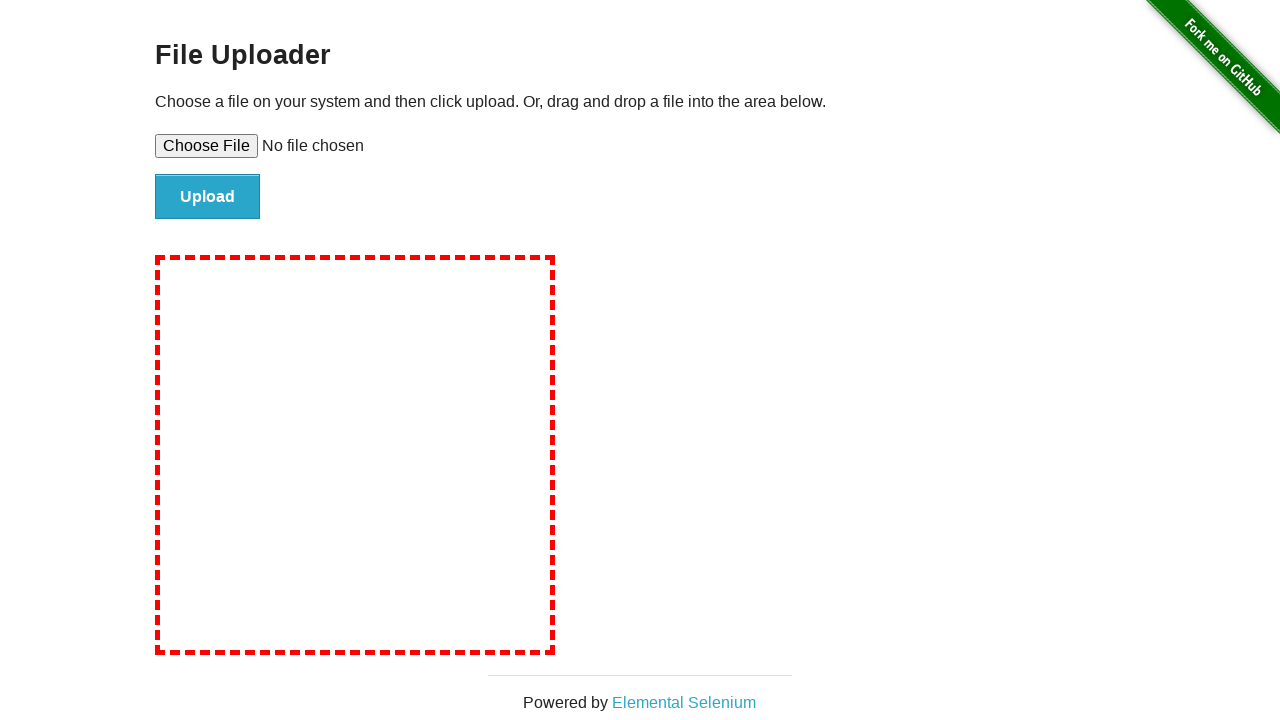

Set test file 'test_file.txt' to file upload input
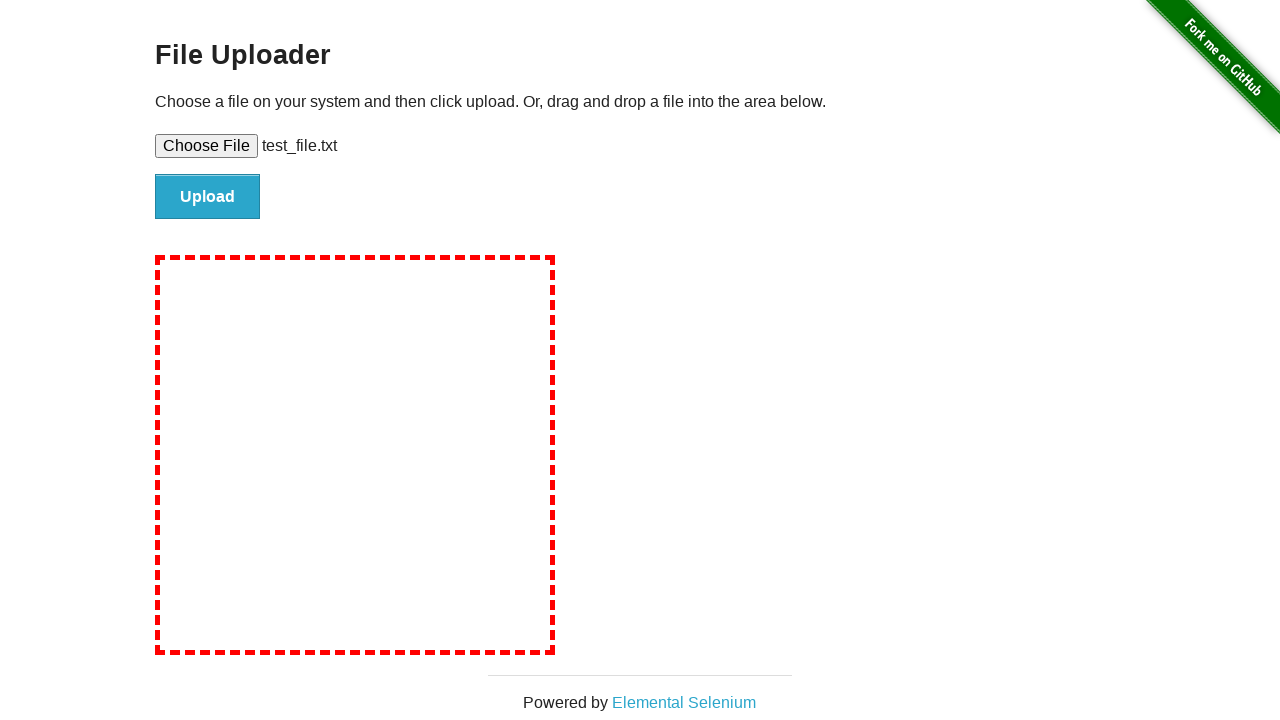

Clicked upload button to submit file at (208, 197) on #file-submit
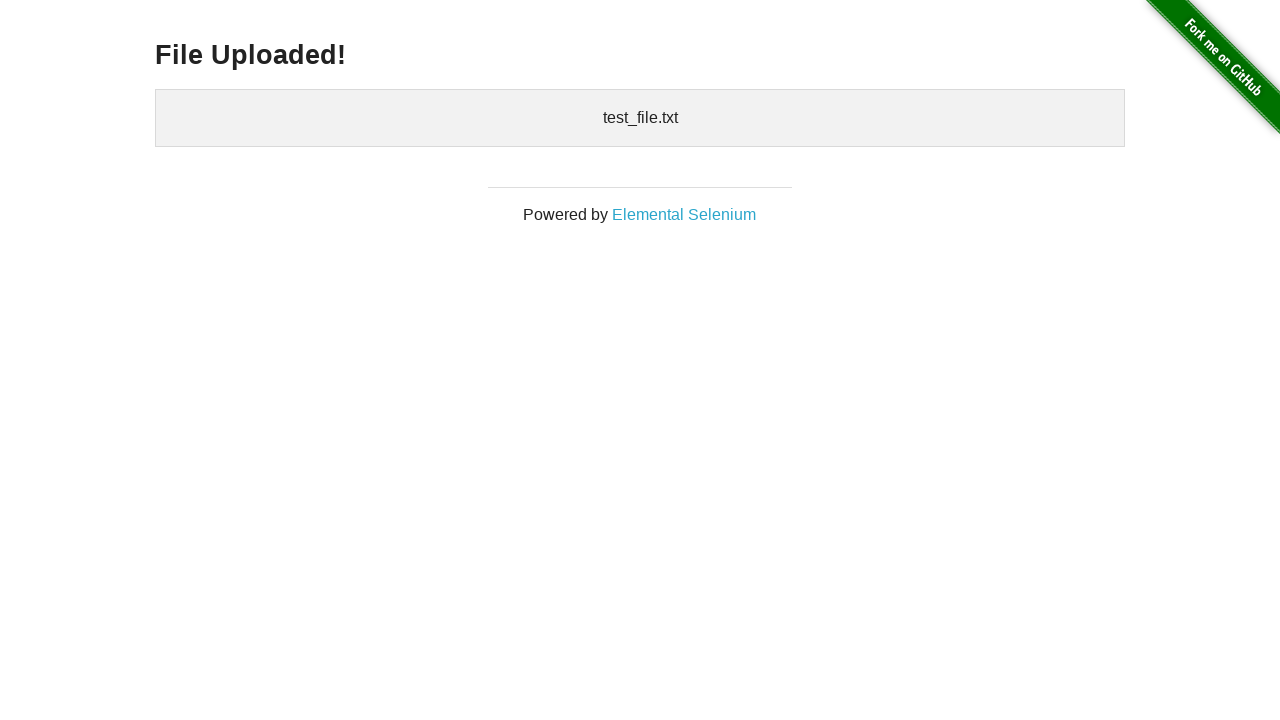

Upload confirmation message appeared - file upload successful
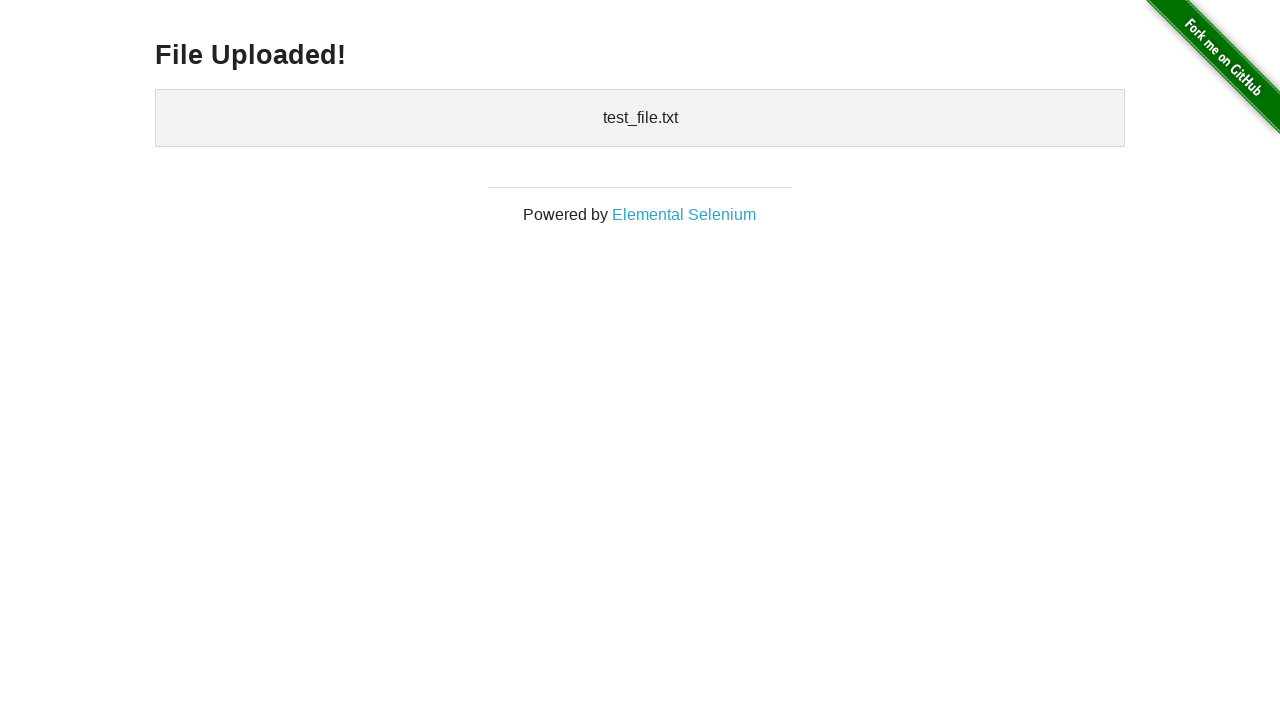

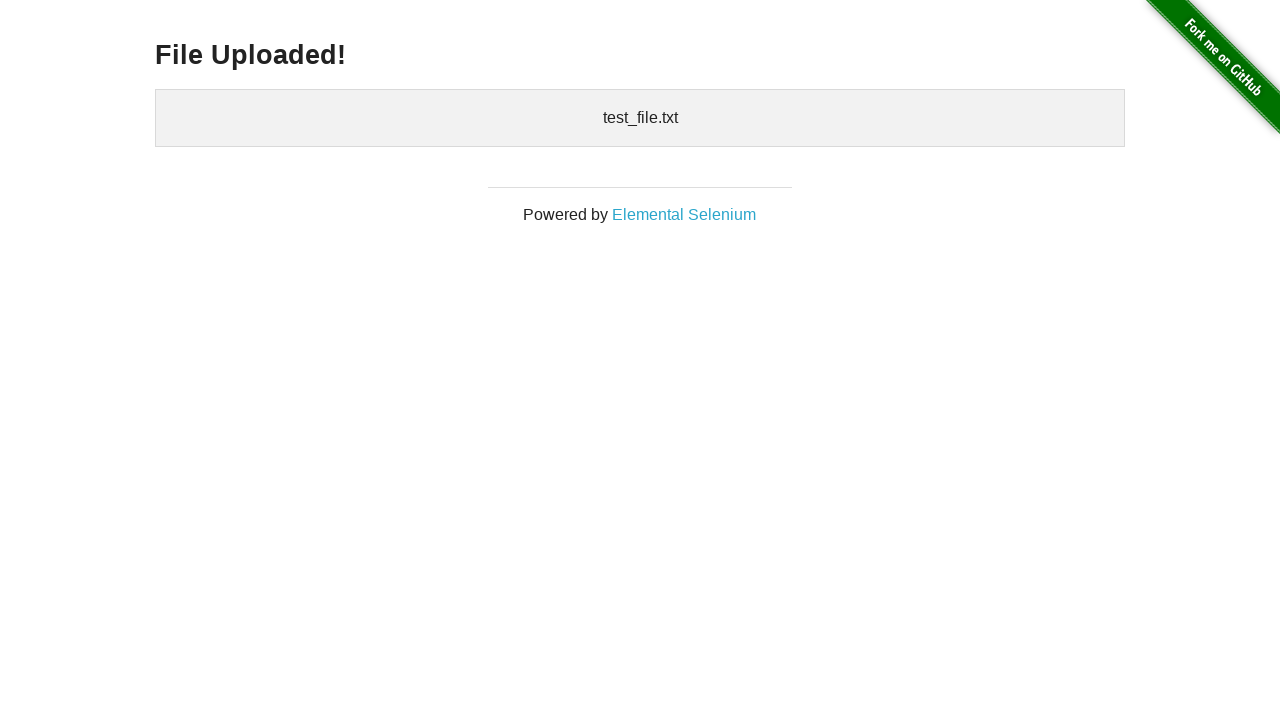